Tests editing a task on the All filter by double-clicking to edit and pressing Enter to save

Starting URL: https://todomvc4tasj.herokuapp.com/

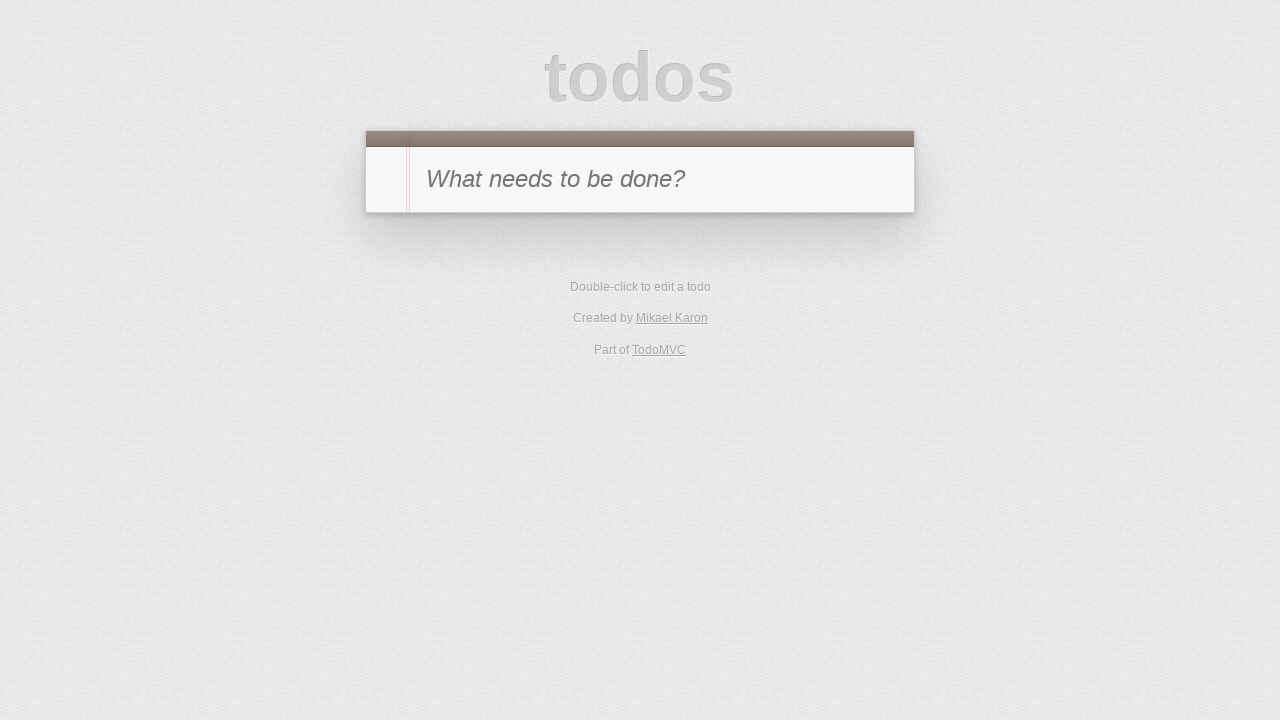

Filled new-todo field with 'a' on #new-todo
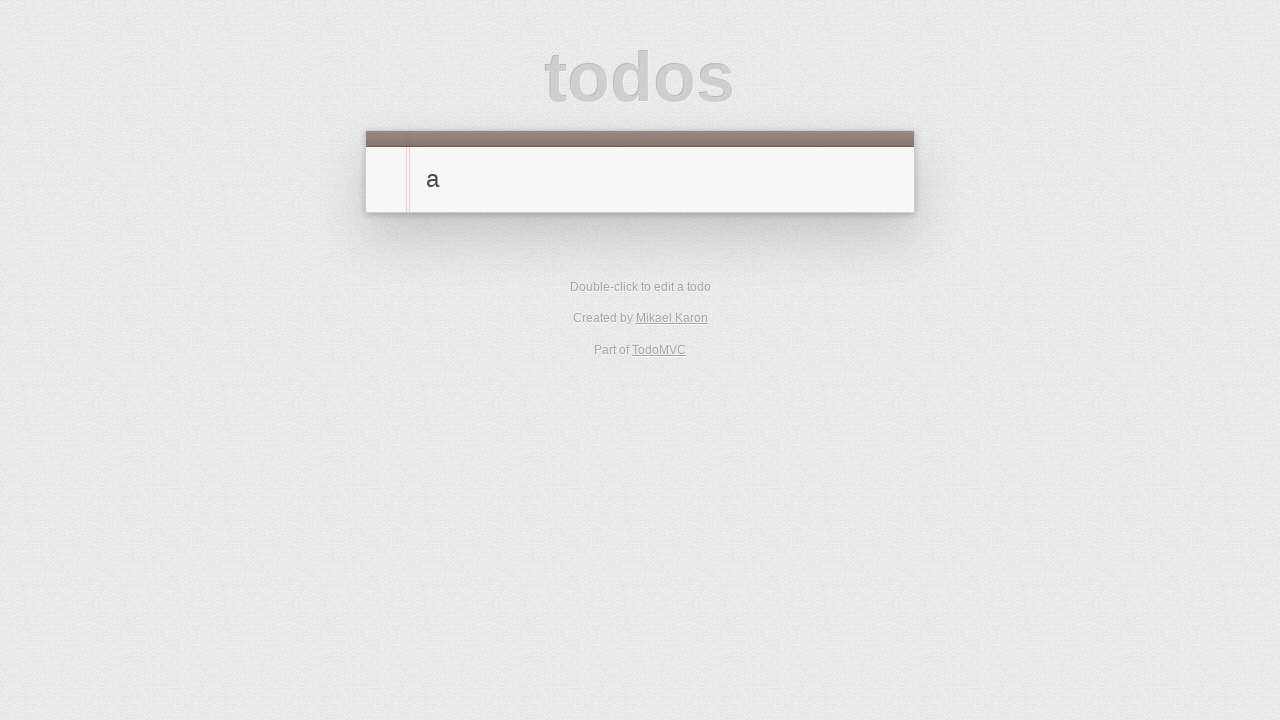

Pressed Enter to add task 'a' on #new-todo
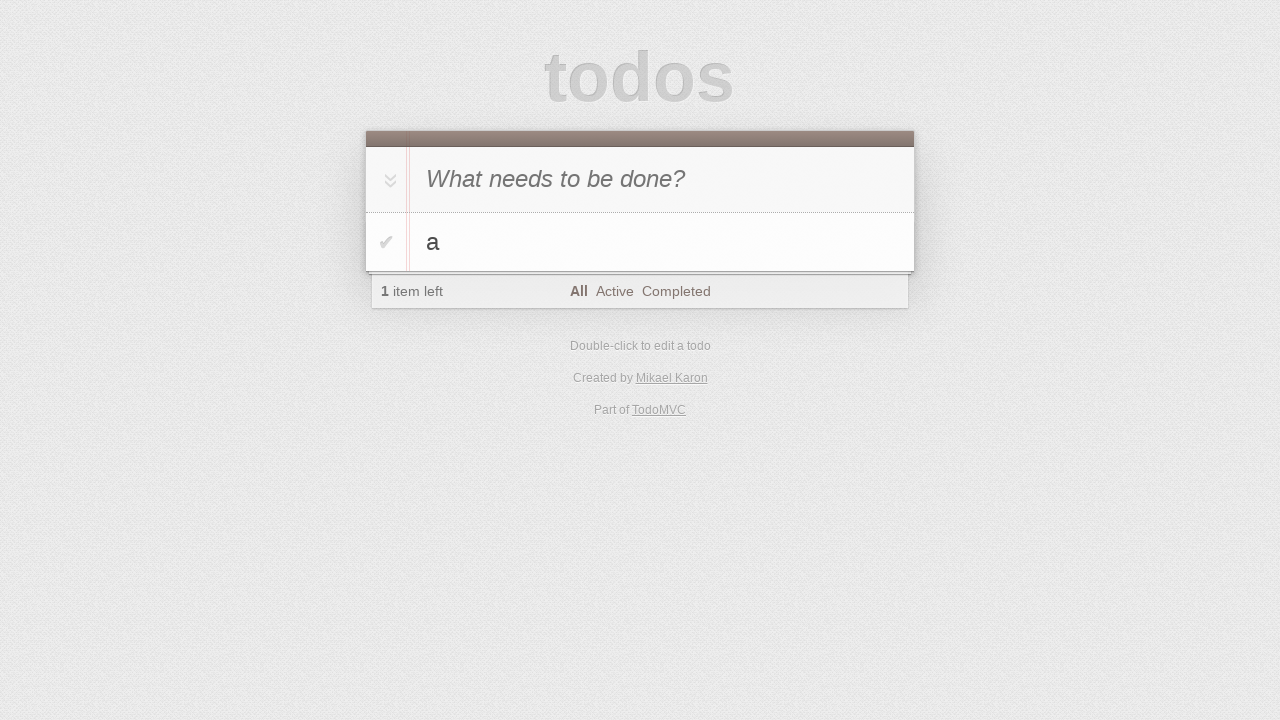

Filled new-todo field with 'b' on #new-todo
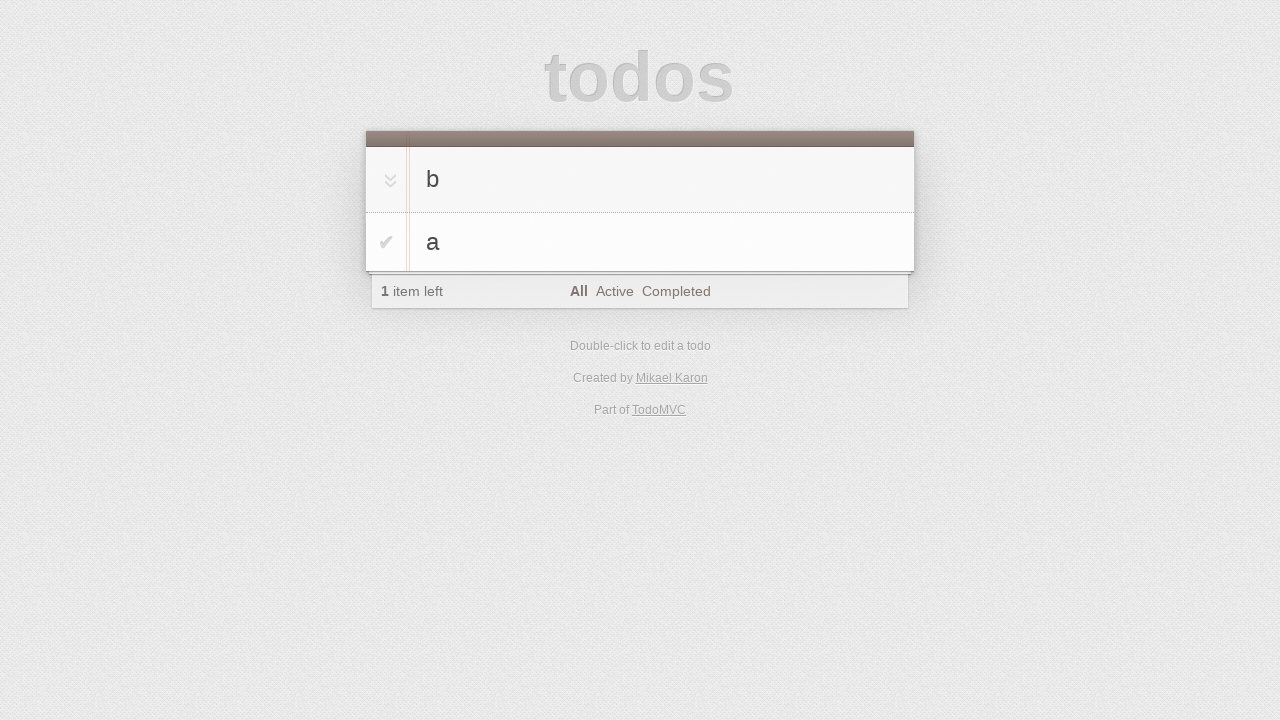

Pressed Enter to add task 'b' on #new-todo
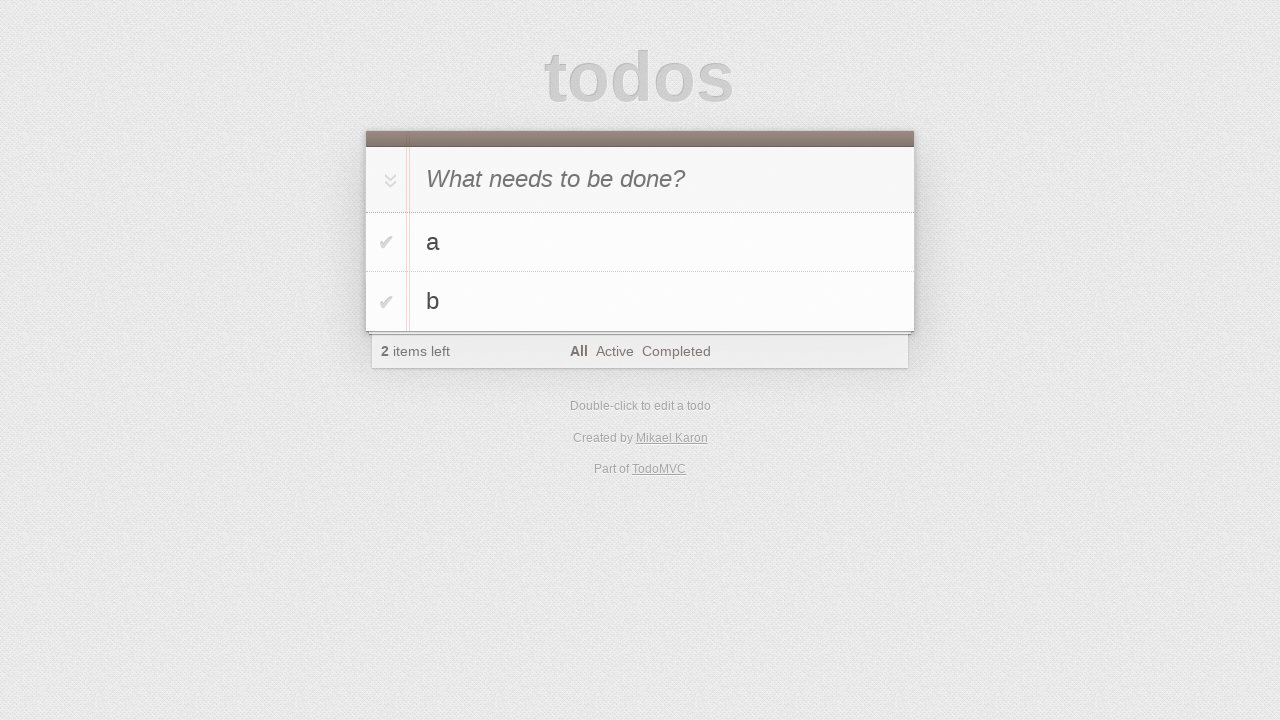

Filled new-todo field with 'c' on #new-todo
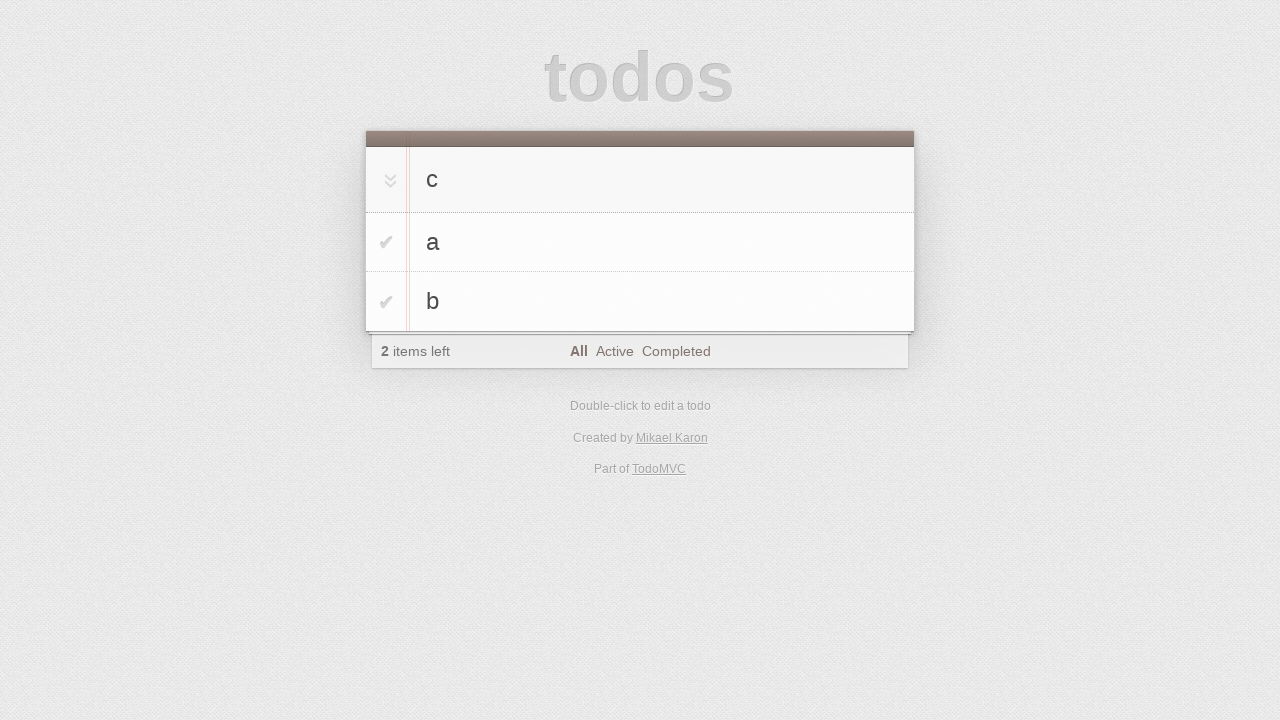

Pressed Enter to add task 'c' on #new-todo
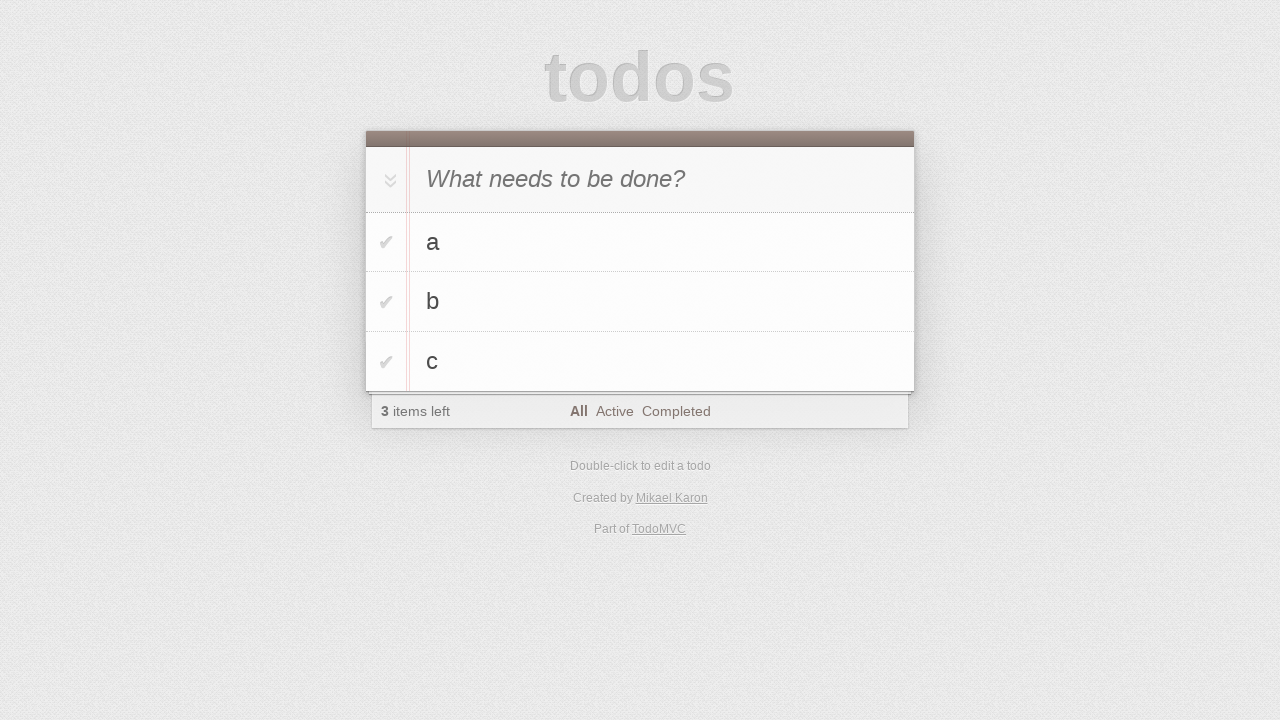

Double-clicked on task 'b' label to enter edit mode at (662, 302) on #todo-list li >> internal:has-text="b"i >> label
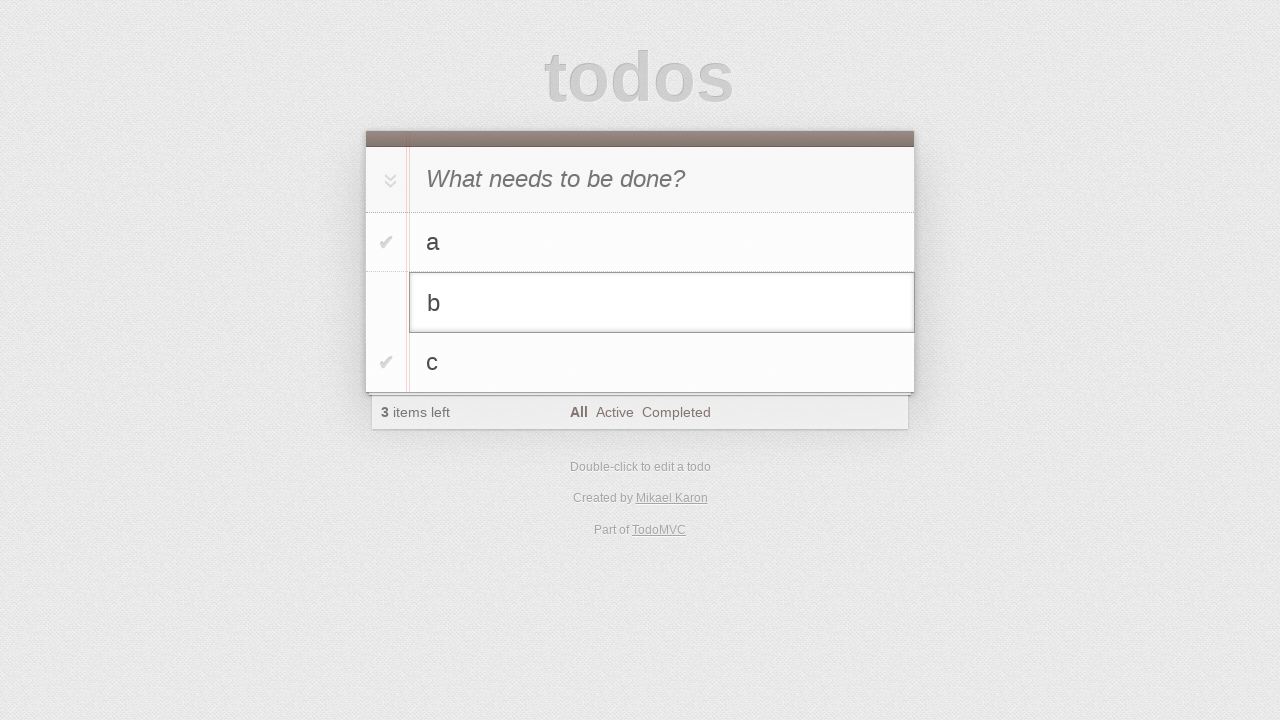

Filled edit field with 'b-edited' on #todo-list li.editing .edit
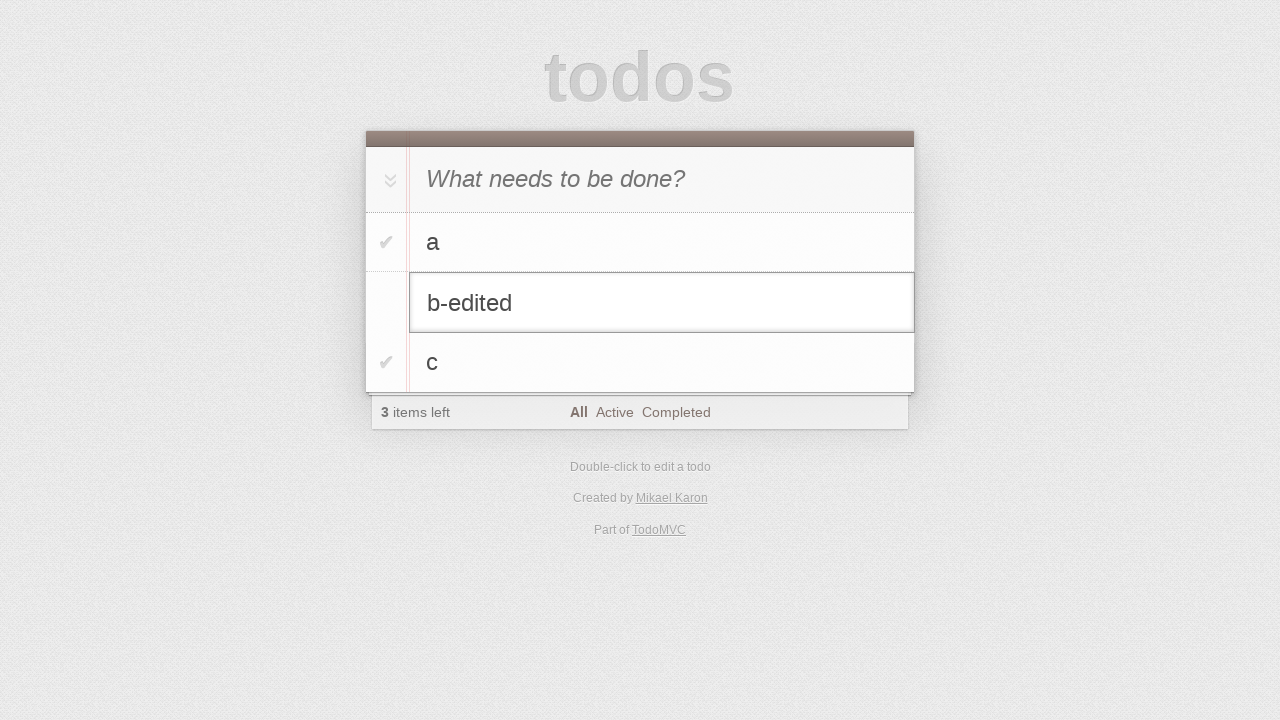

Pressed Enter to save edited task on #todo-list li.editing .edit
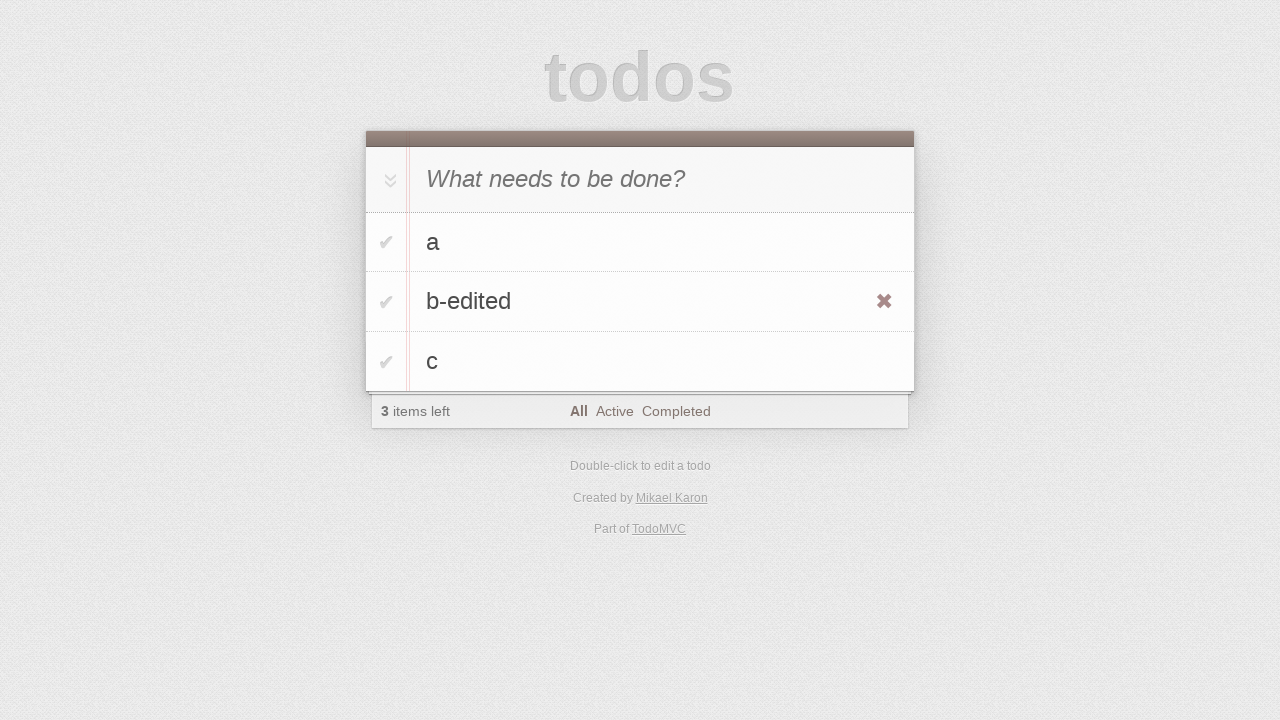

Waited for edited task 'b-edited' to appear in todo list
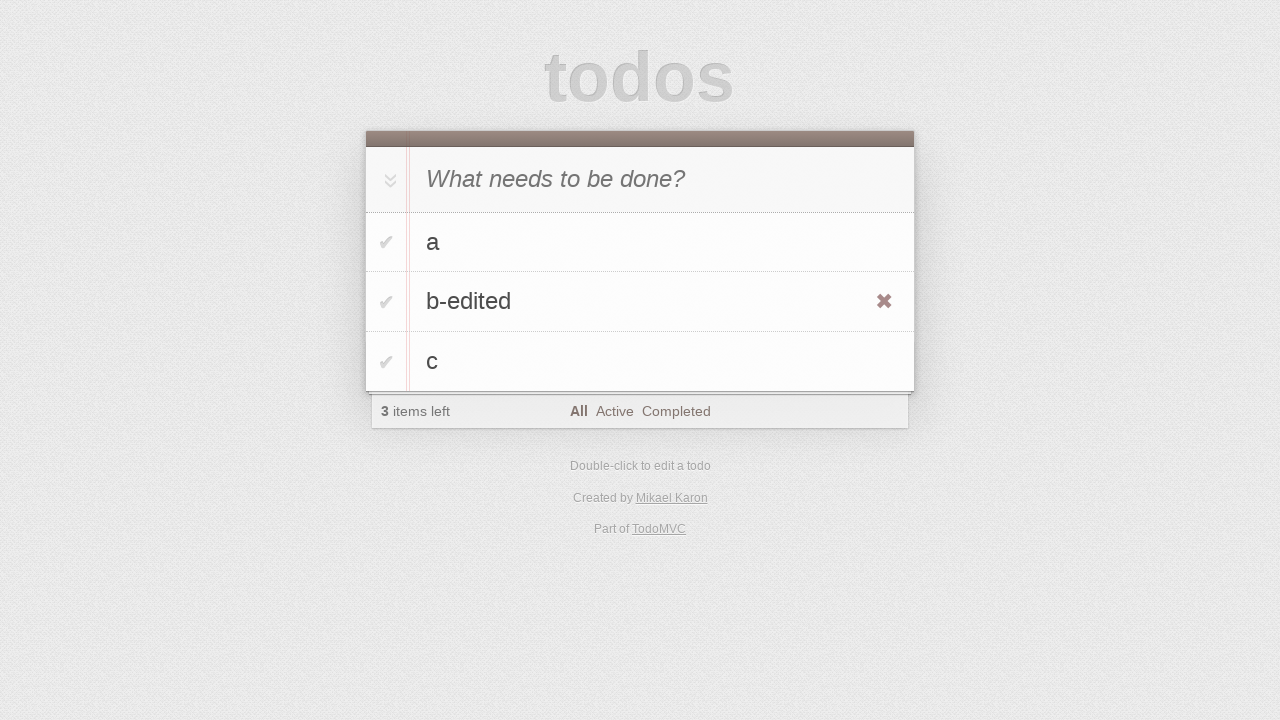

Verified todo count is 3
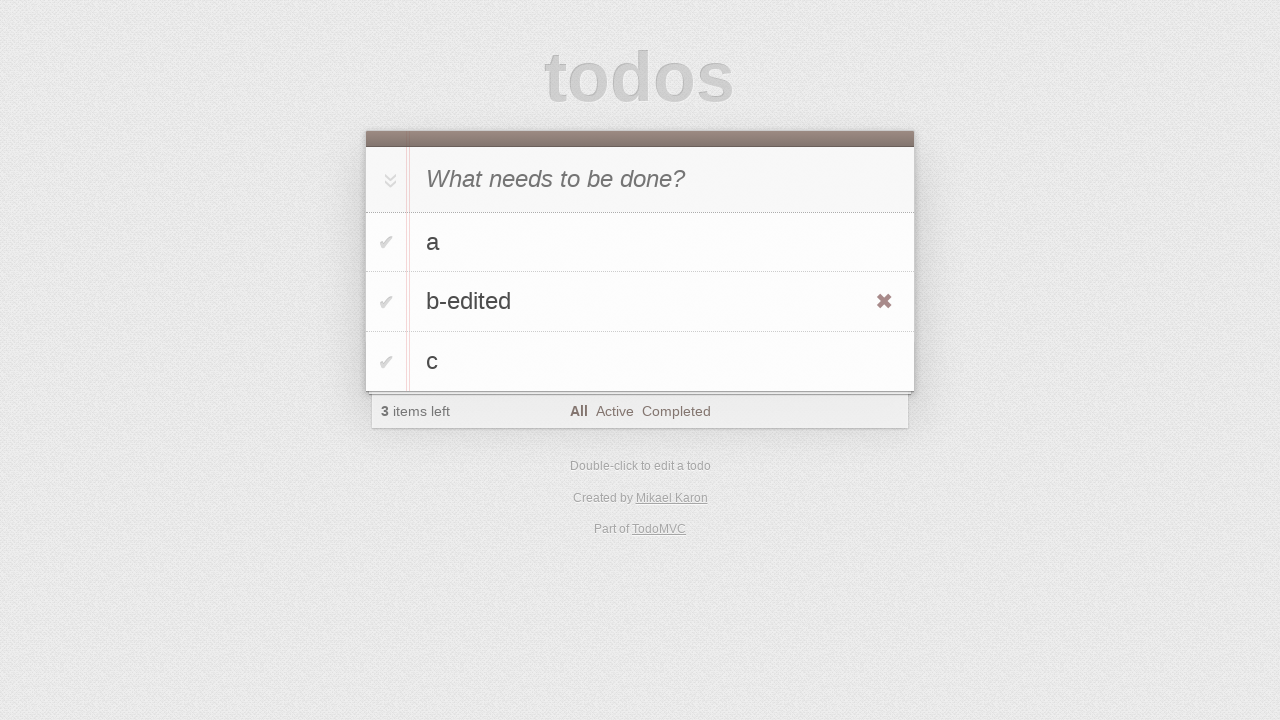

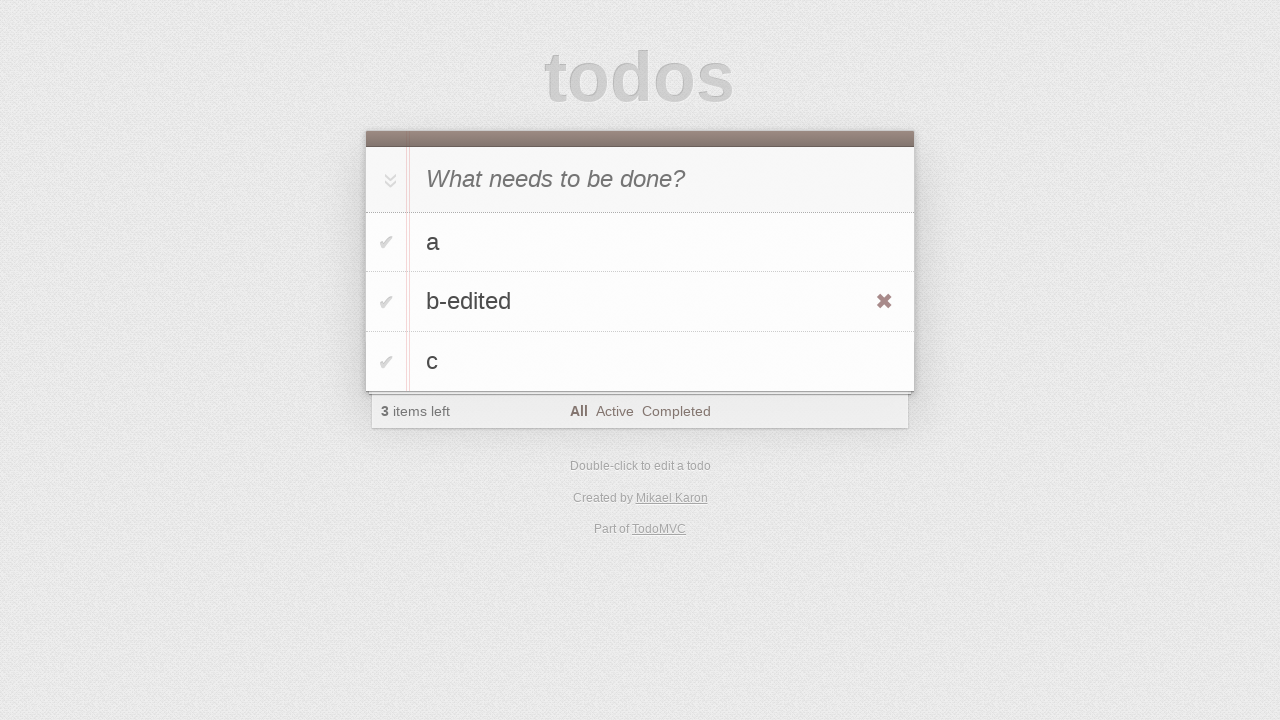